Tests ad form submission with 256 characters in the title field to verify maximum length validation.

Starting URL: https://elenta.lt/patalpinti/ivesti-informacija?categoryId=AutoMoto_Automobiliai&actionId=Siulo&returnurl=%2F

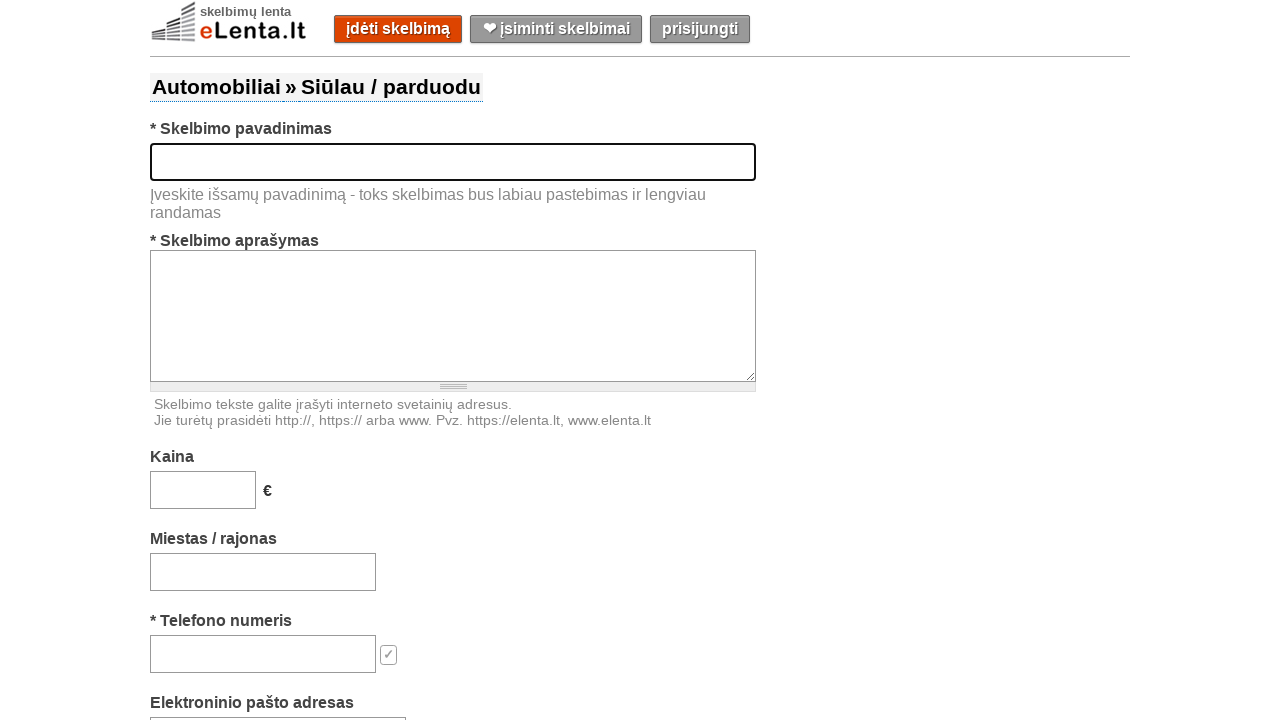

Filled title field with 256 characters to test maximum length validation on #title
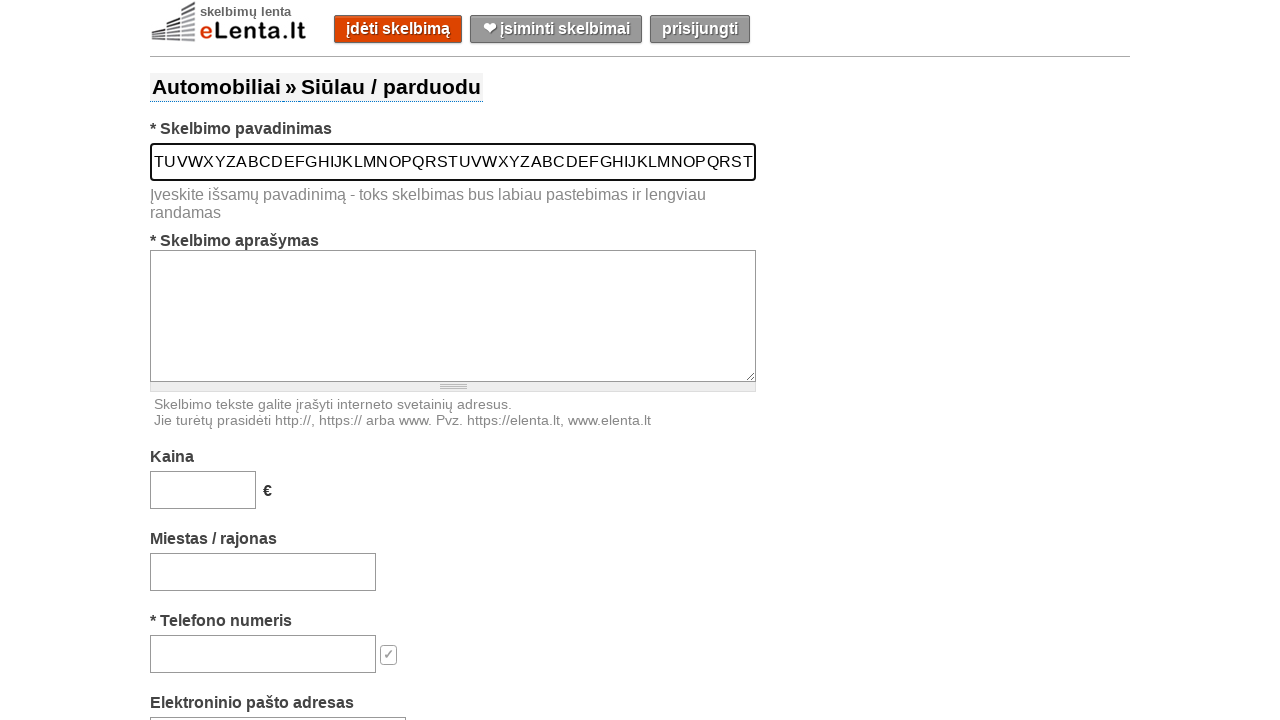

Filled description field with ad details on #text
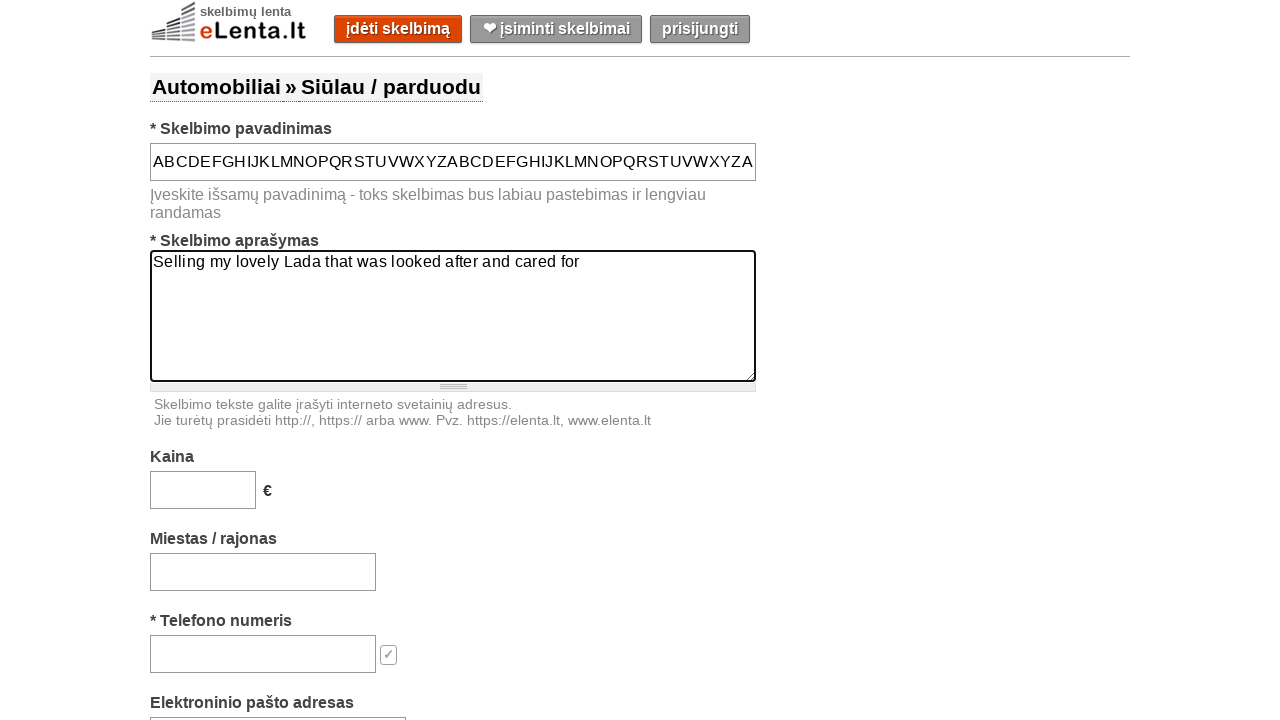

Filled price field with 15000 on #price
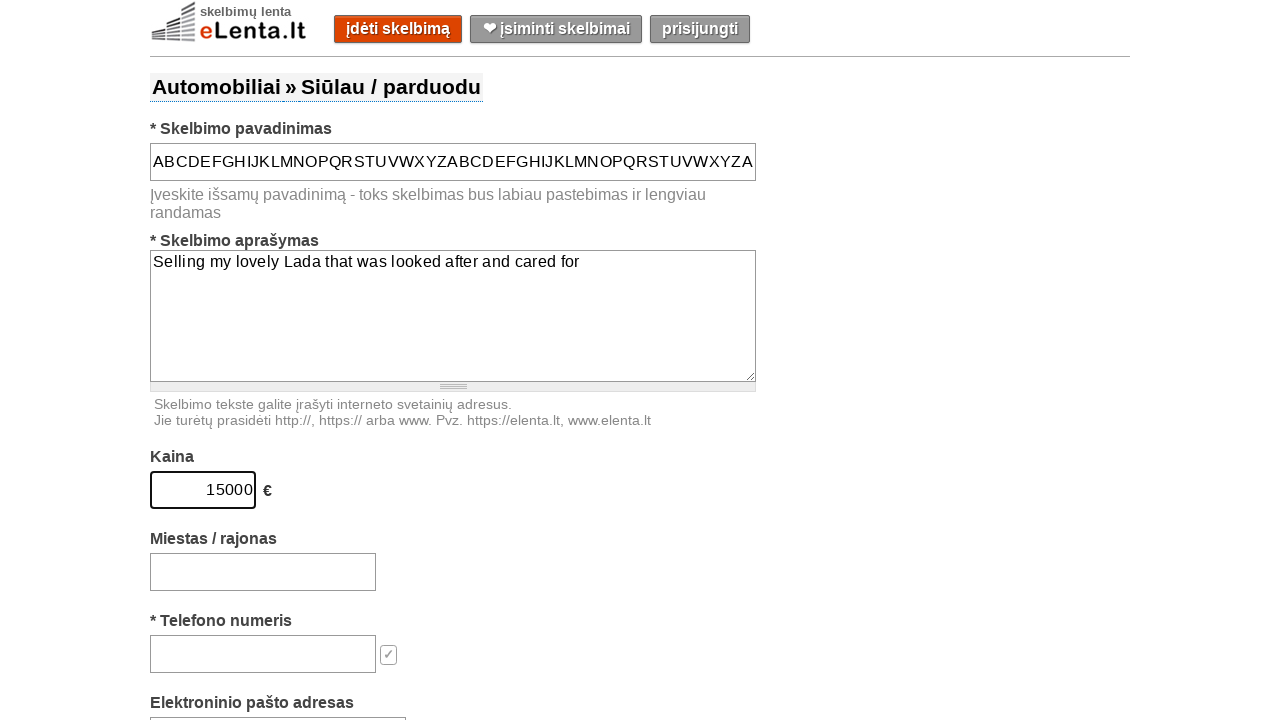

Filled location field with Gargždai on #location-search-box
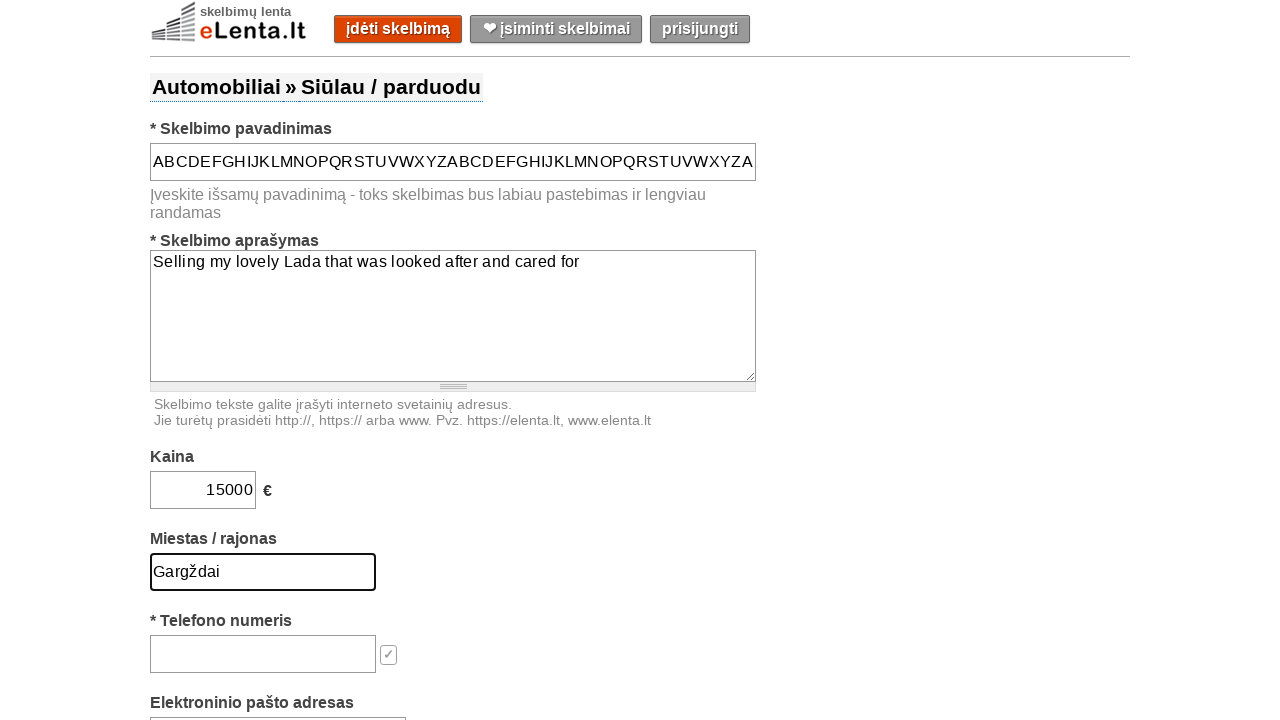

Filled phone field with contact number on #phone
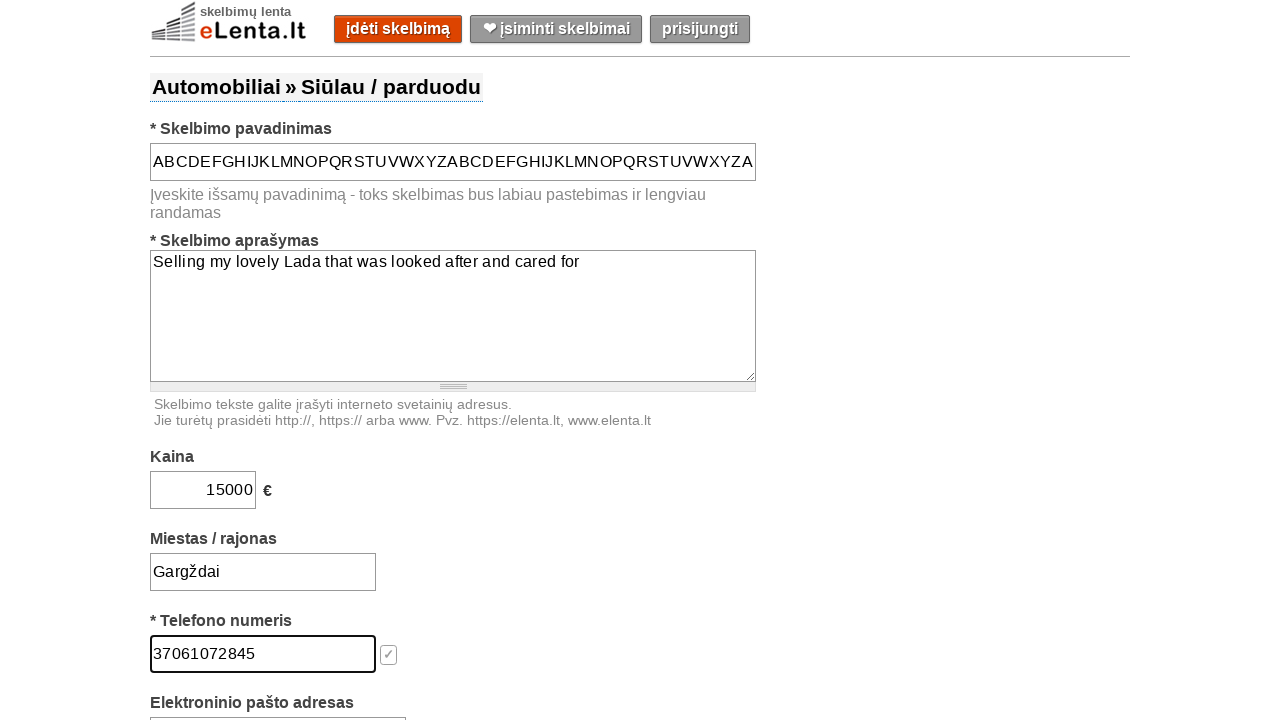

Filled email field with ThomasShelby@gmail.com on #email
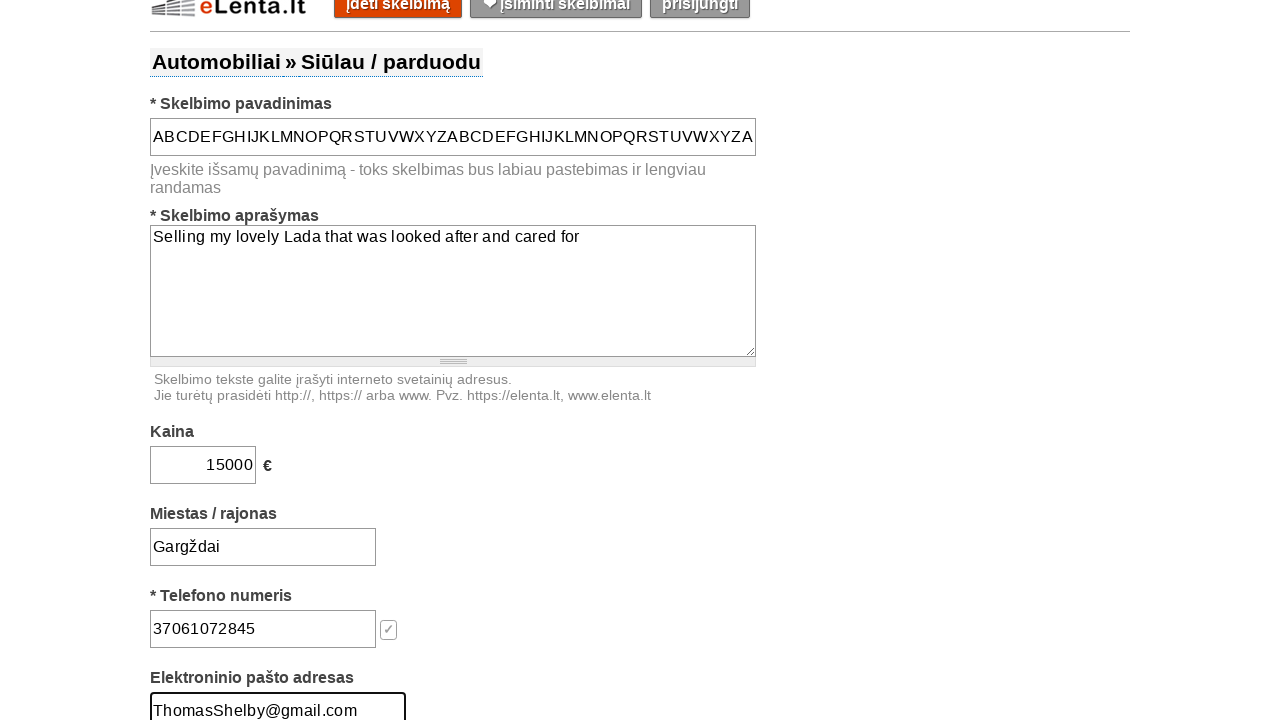

Clicked submit button to submit ad form with 256-character title at (659, 360) on #submit-button
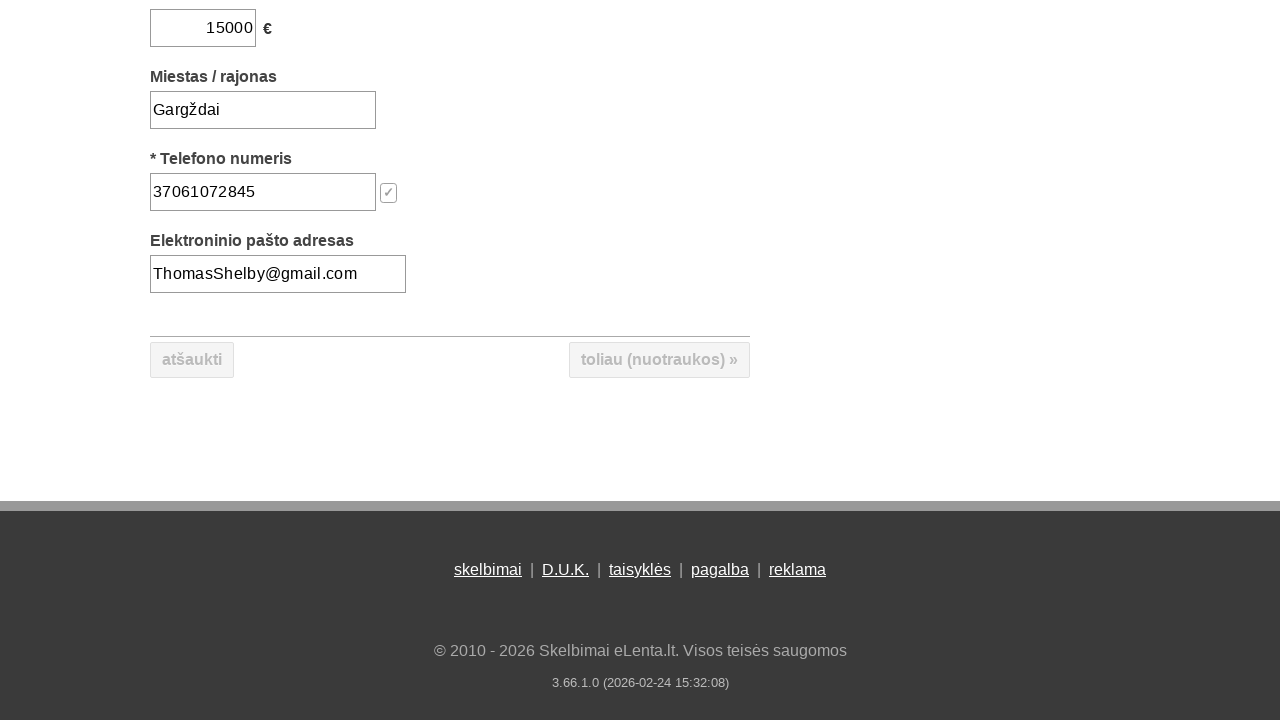

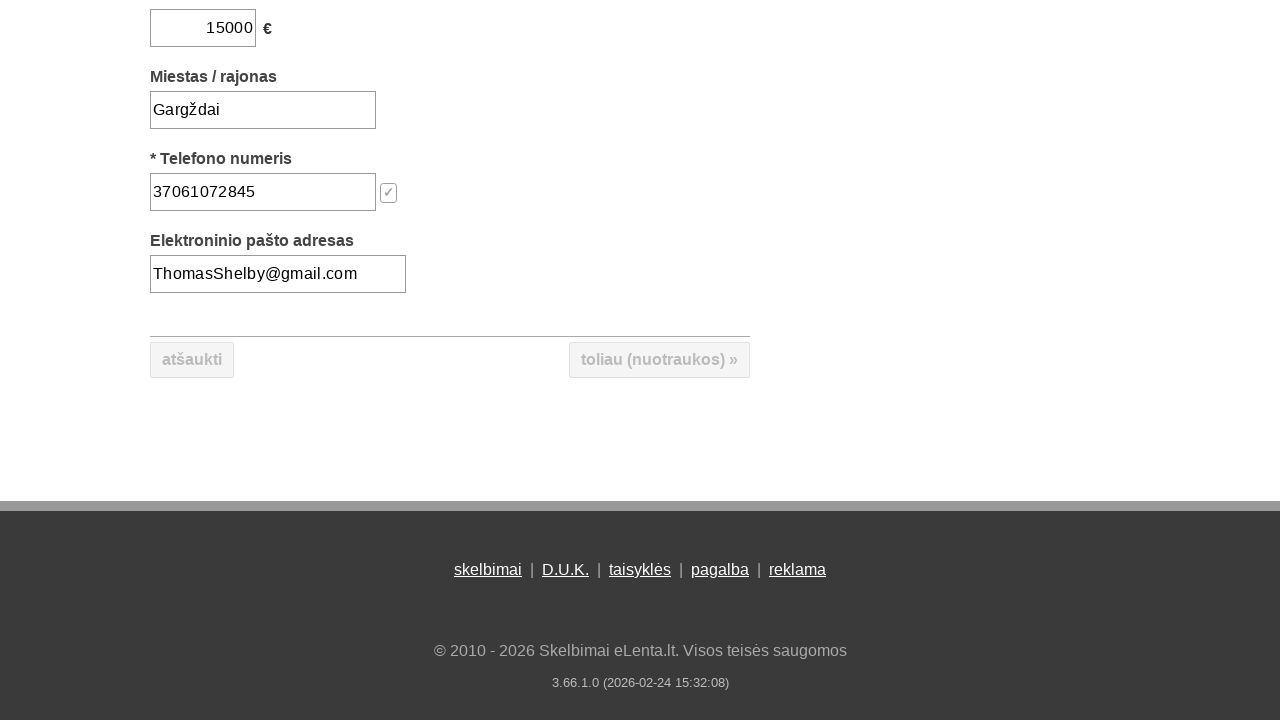